Tests the email input field functionality by entering an email address and verifying it was correctly entered

Starting URL: https://saucelabs.com/test/guinea-pig

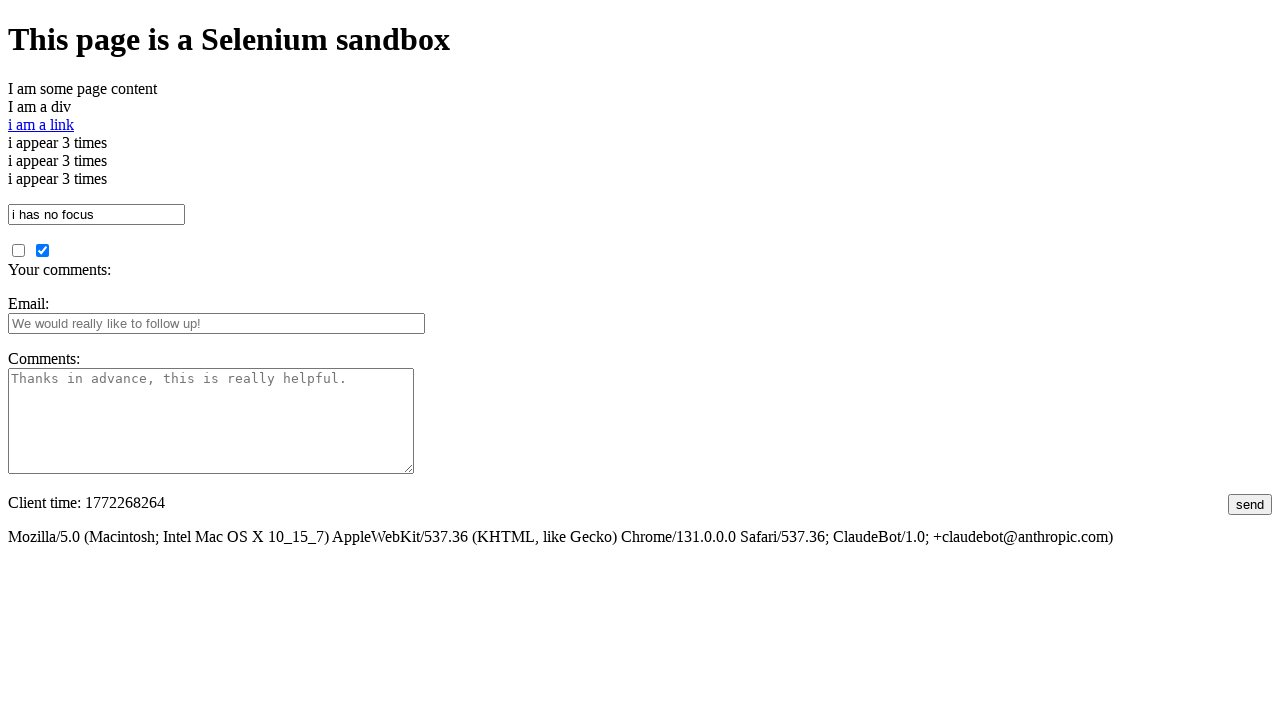

Filled email input field with 'abc@gmail.com' on input#fbemail
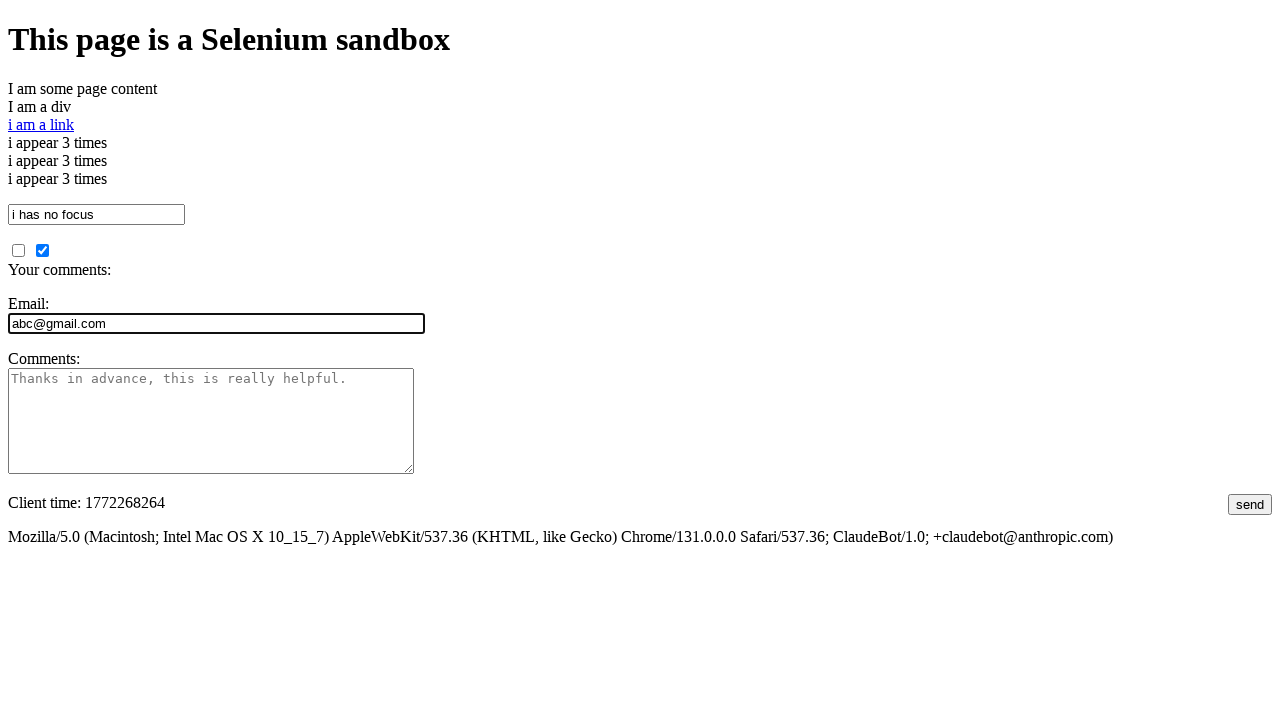

Retrieved value from email input field
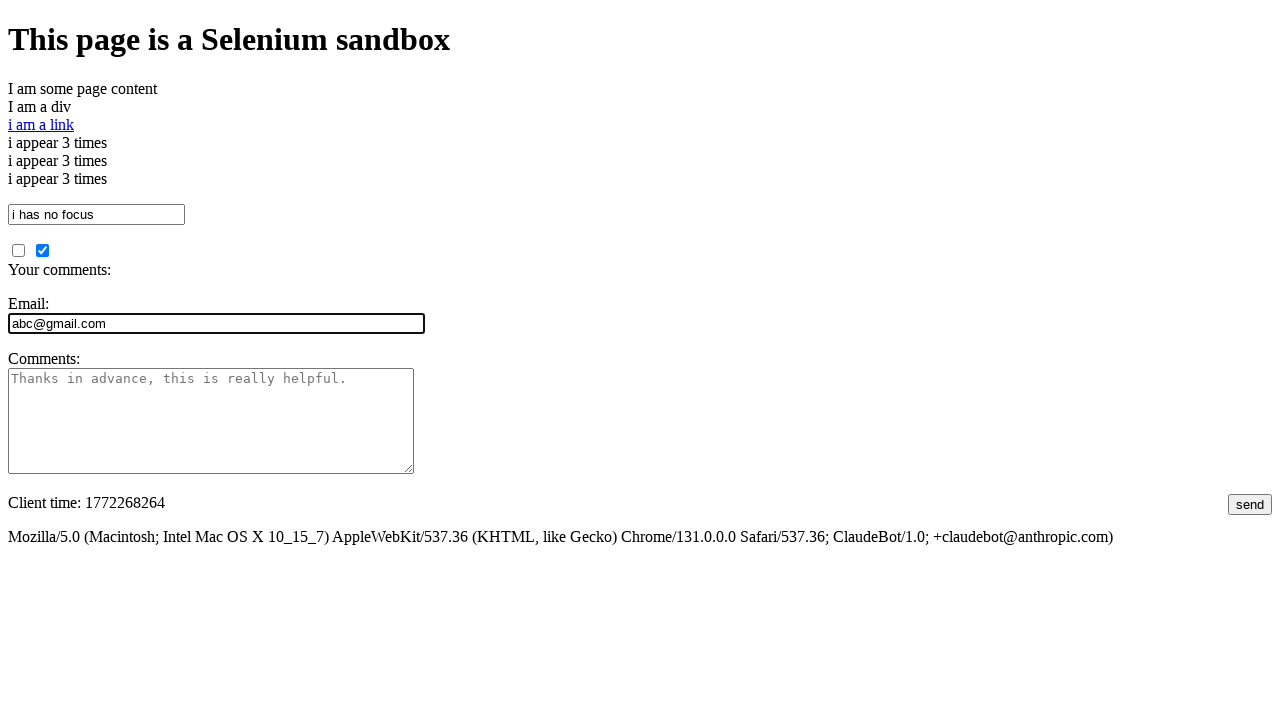

Verified email input field contains correct value 'abc@gmail.com'
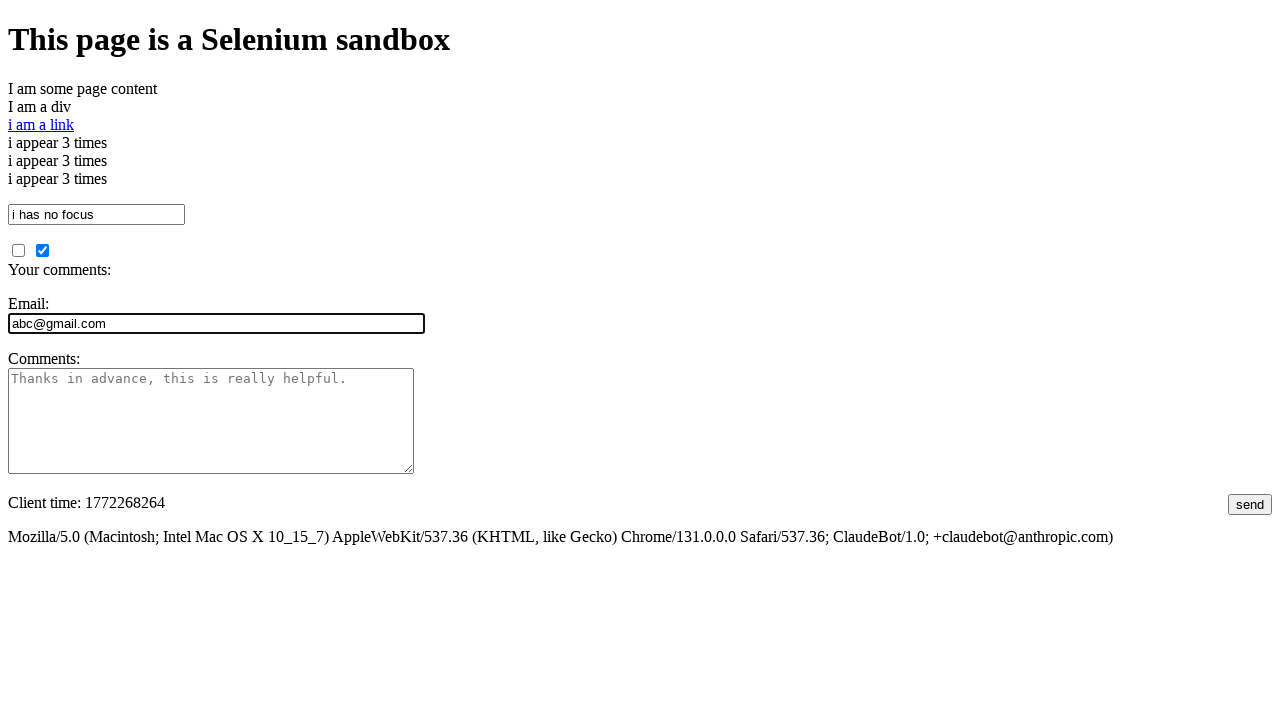

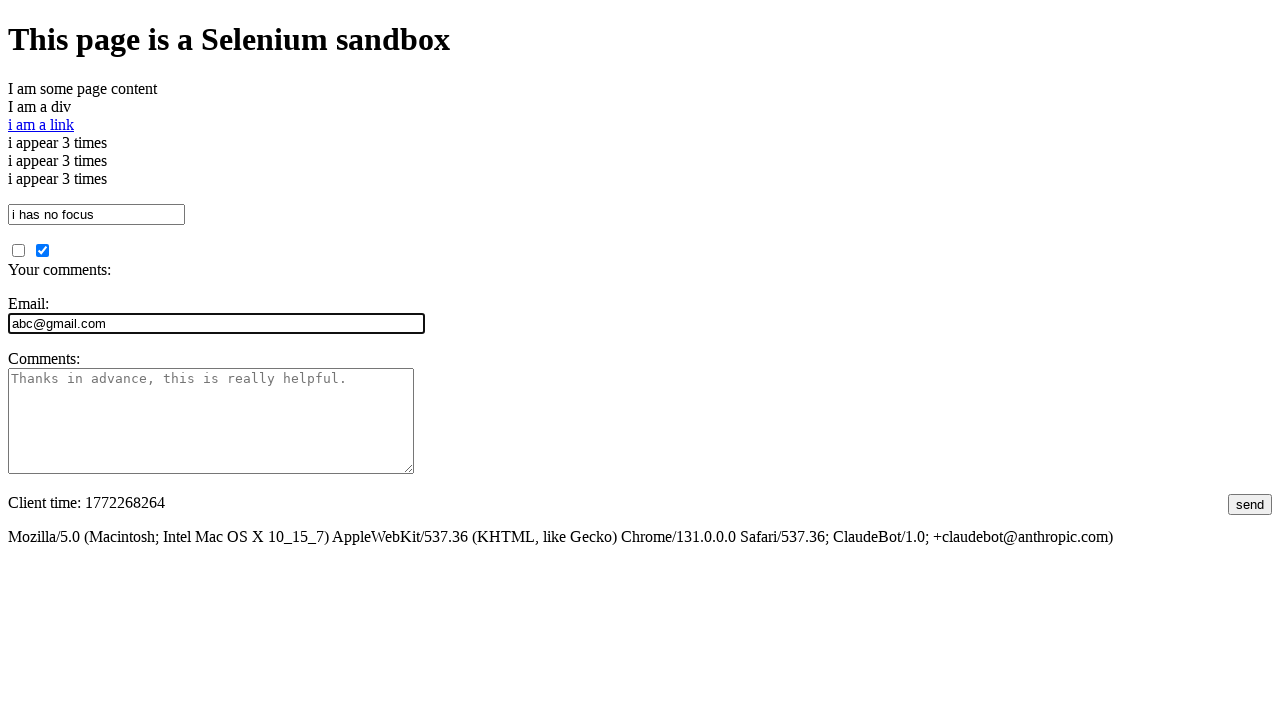